Tests the color CSS property of the droppable element after a drag and drop operation

Starting URL: https://jqueryui.com/droppable/

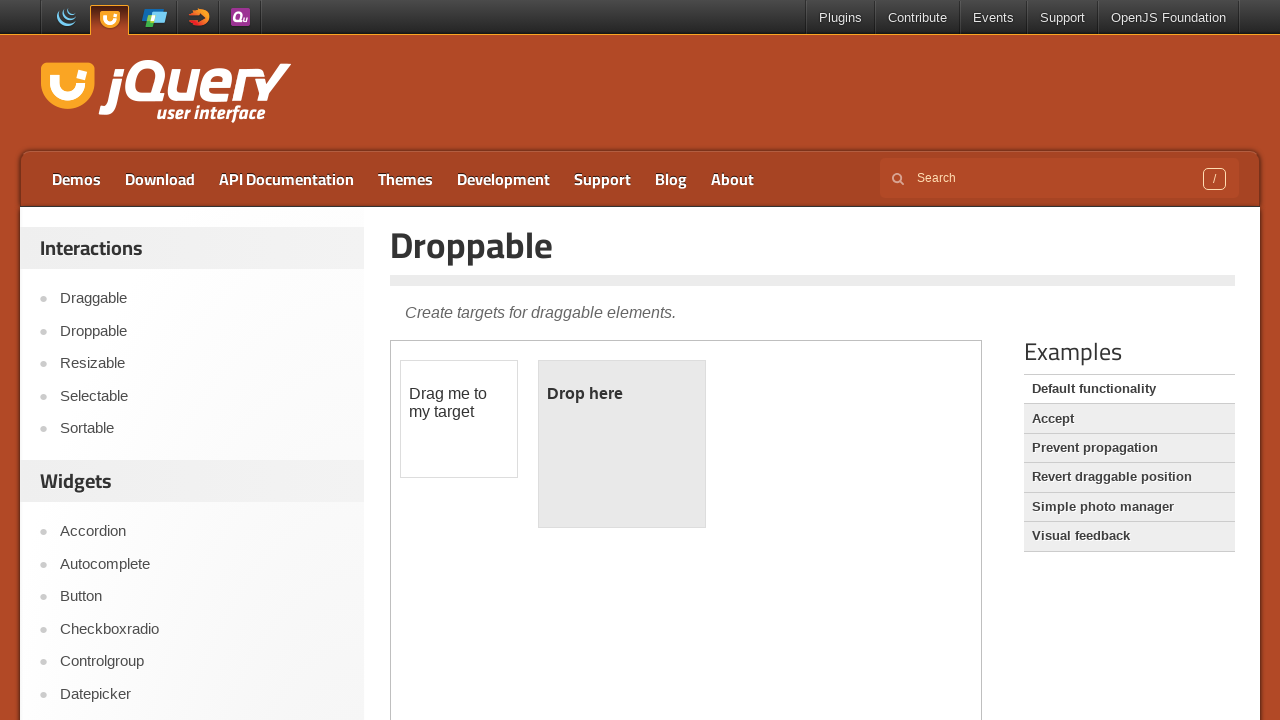

Located the demo iframe within the page
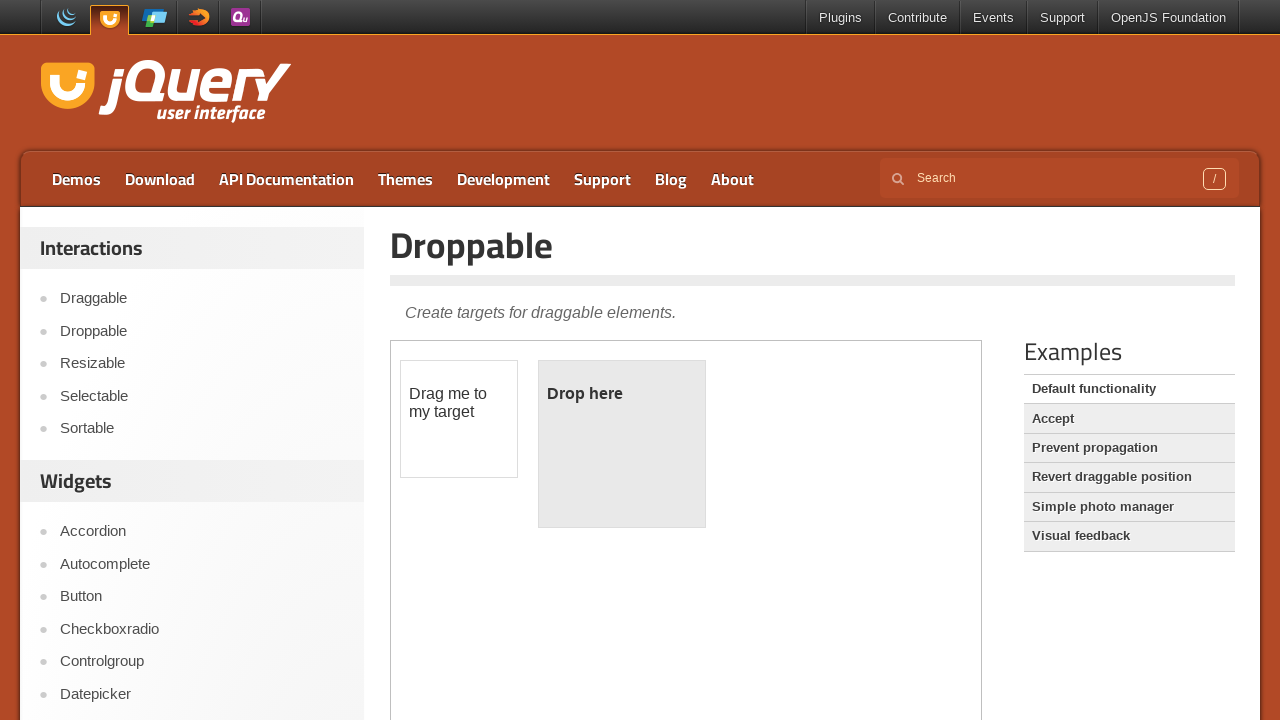

Located the draggable element
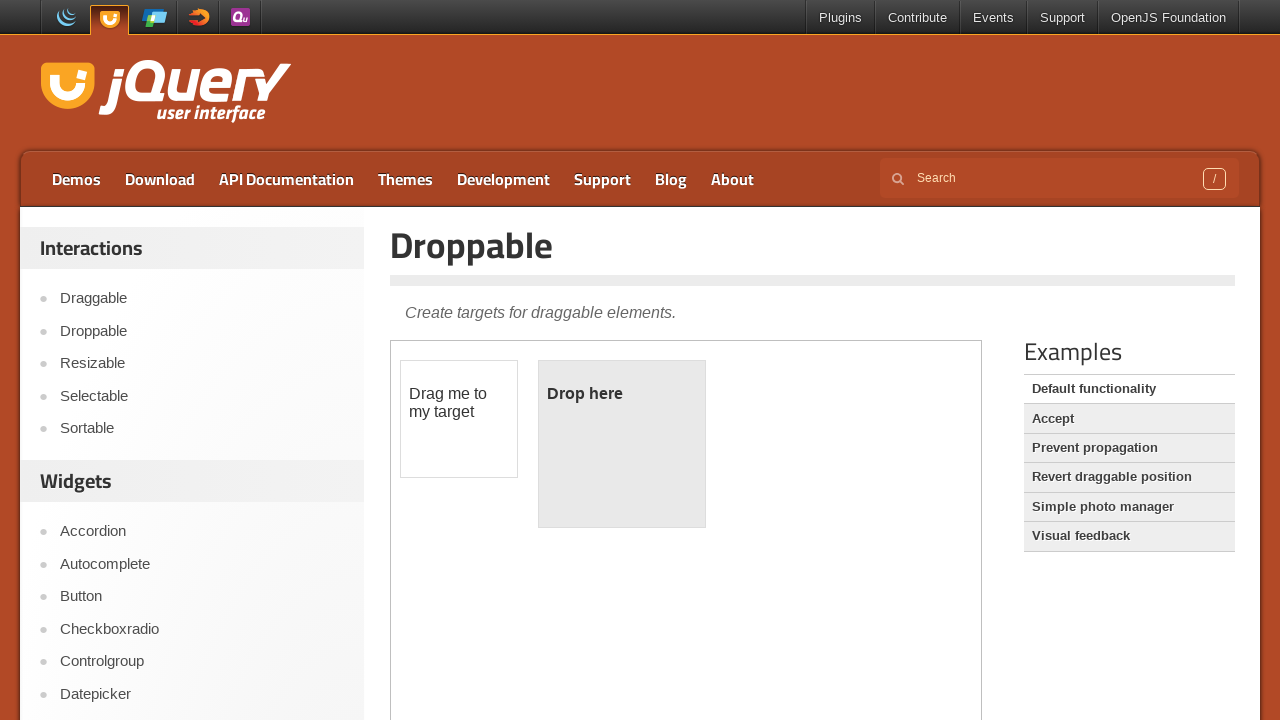

Located the droppable element
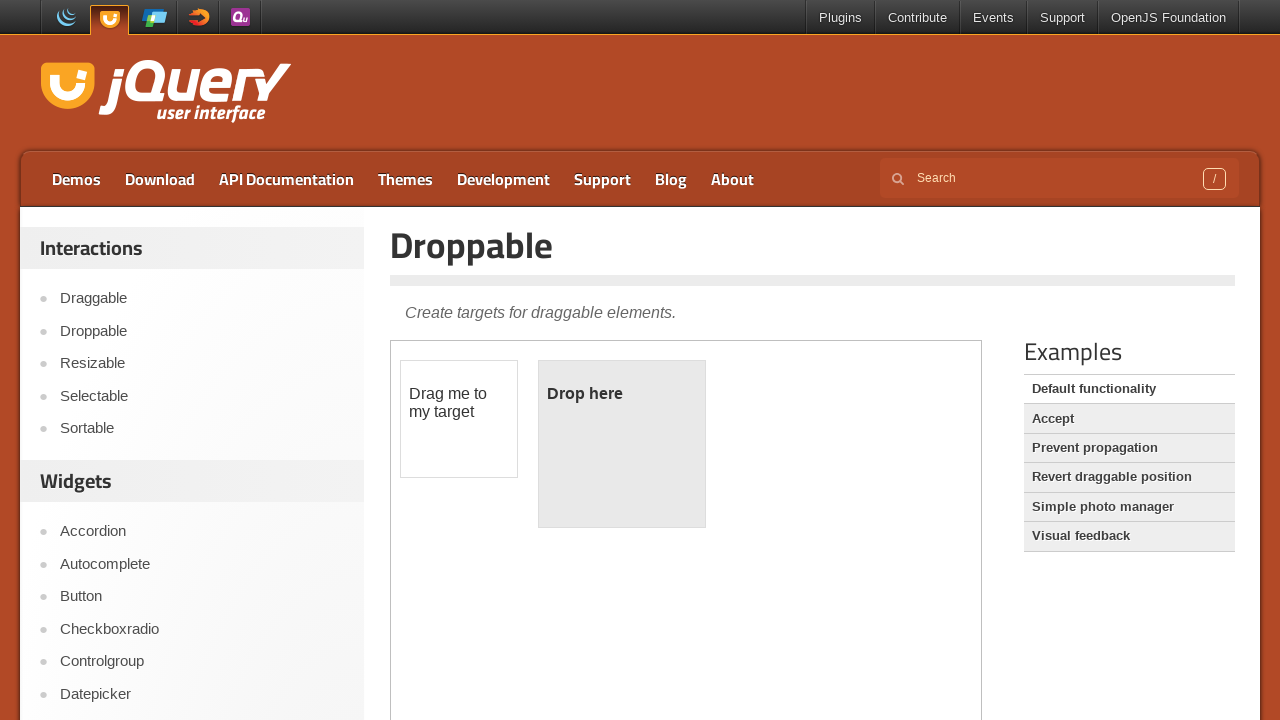

Performed drag and drop operation from draggable to droppable element at (622, 444)
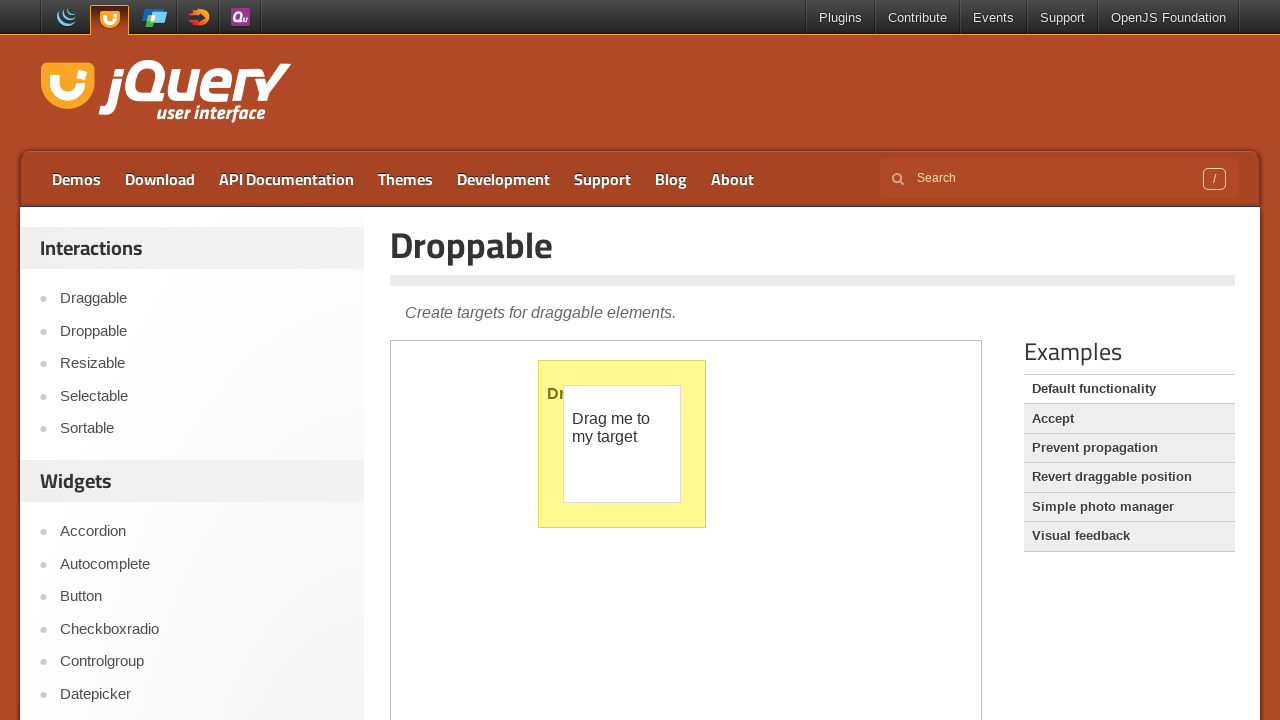

Retrieved the computed color CSS property of the droppable element: rgb(119, 118, 32)
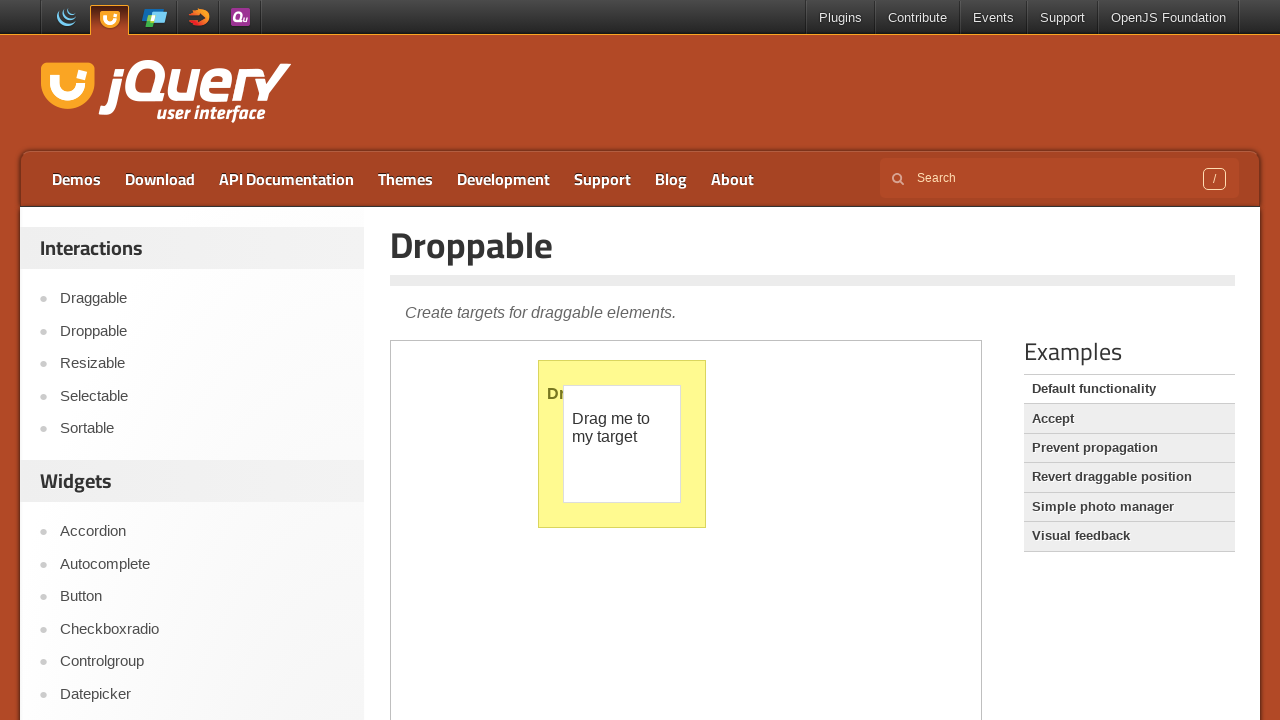

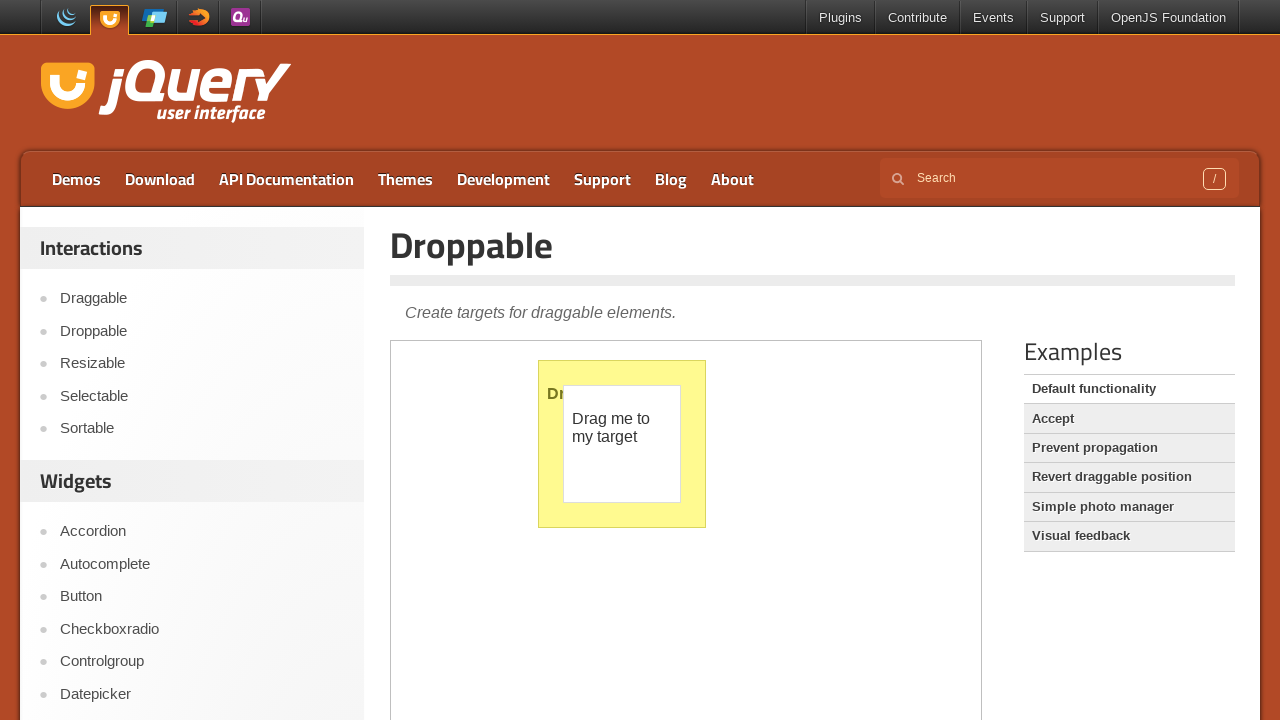